Tests clicking an alert button, handling the JavaScript alert popup, and verifying the alert message text

Starting URL: https://kristinek.github.io/site/examples/alerts_popups

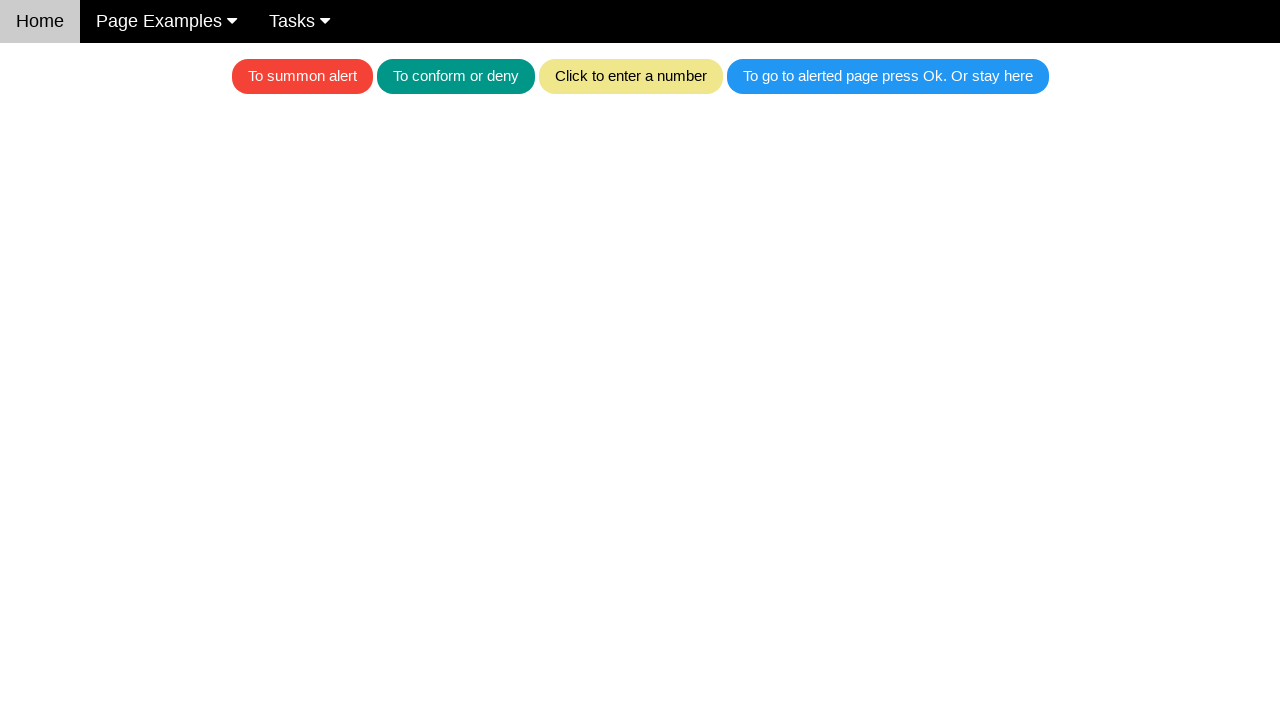

Clicked the red alert button at (302, 76) on .w3-red
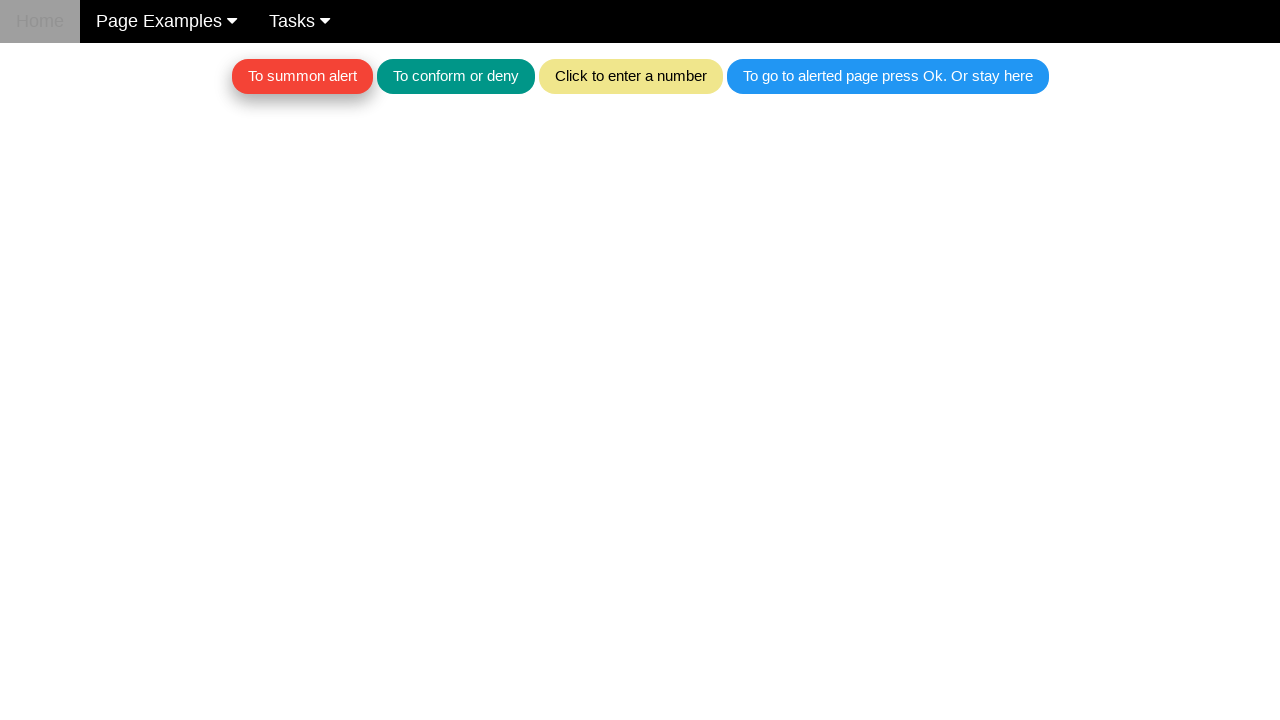

Set up dialog handler to dismiss alerts
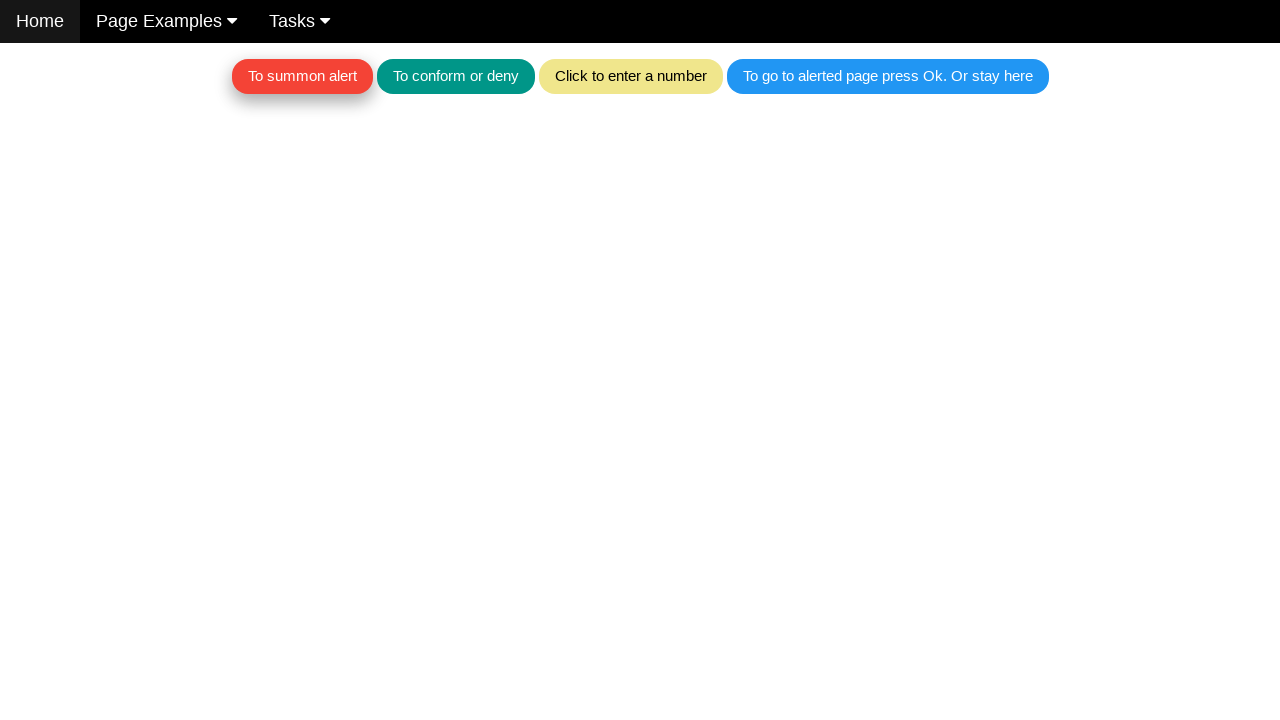

Registered alert handler with message assertion
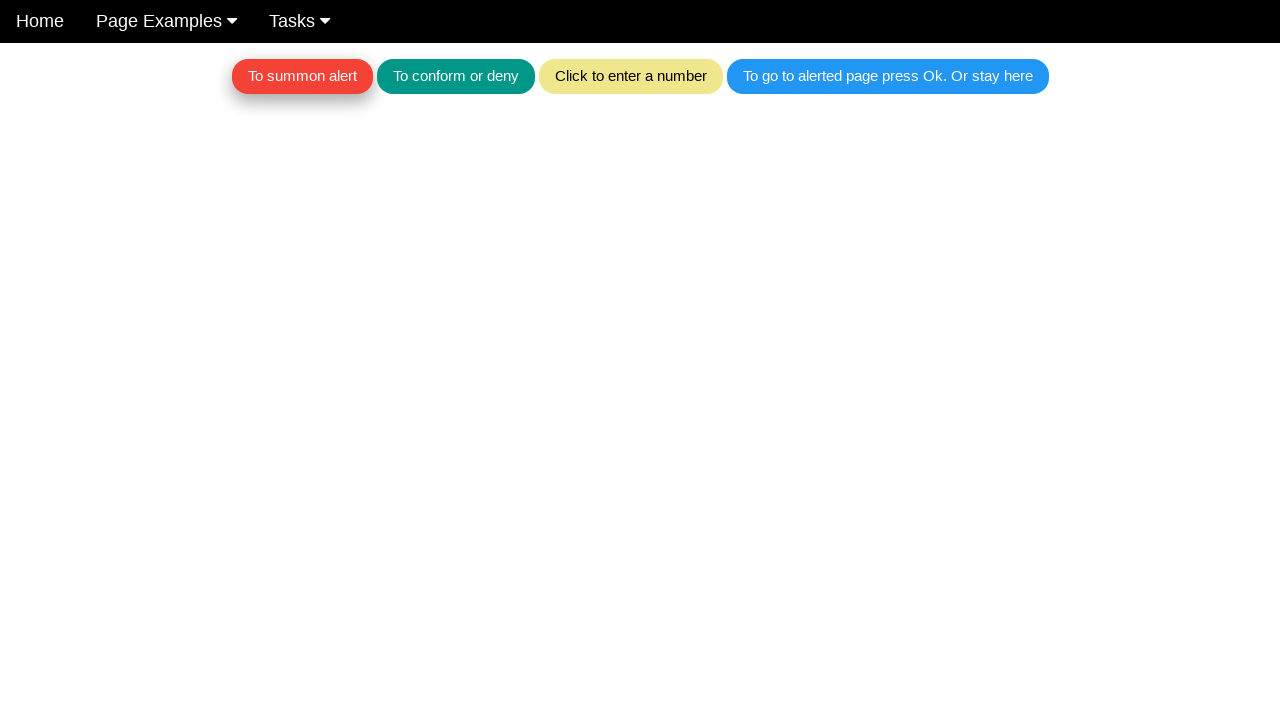

Clicked the red alert button again to trigger alert with message verification at (302, 76) on .w3-red
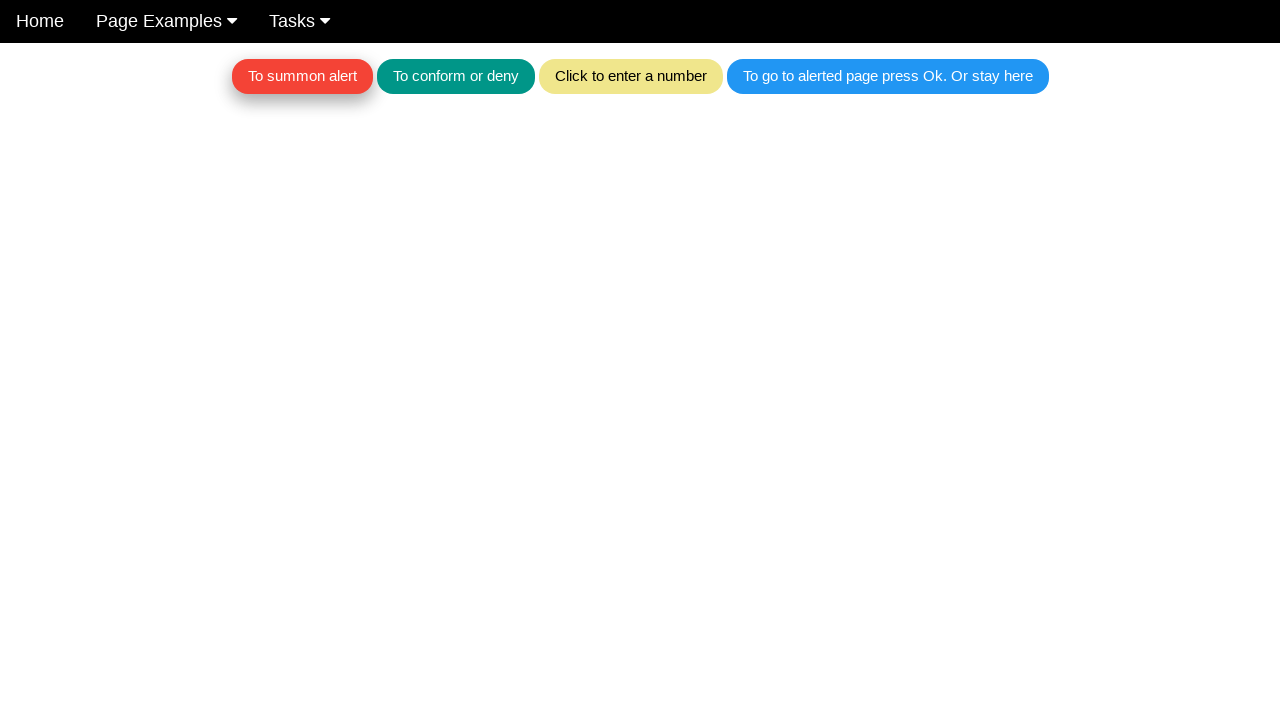

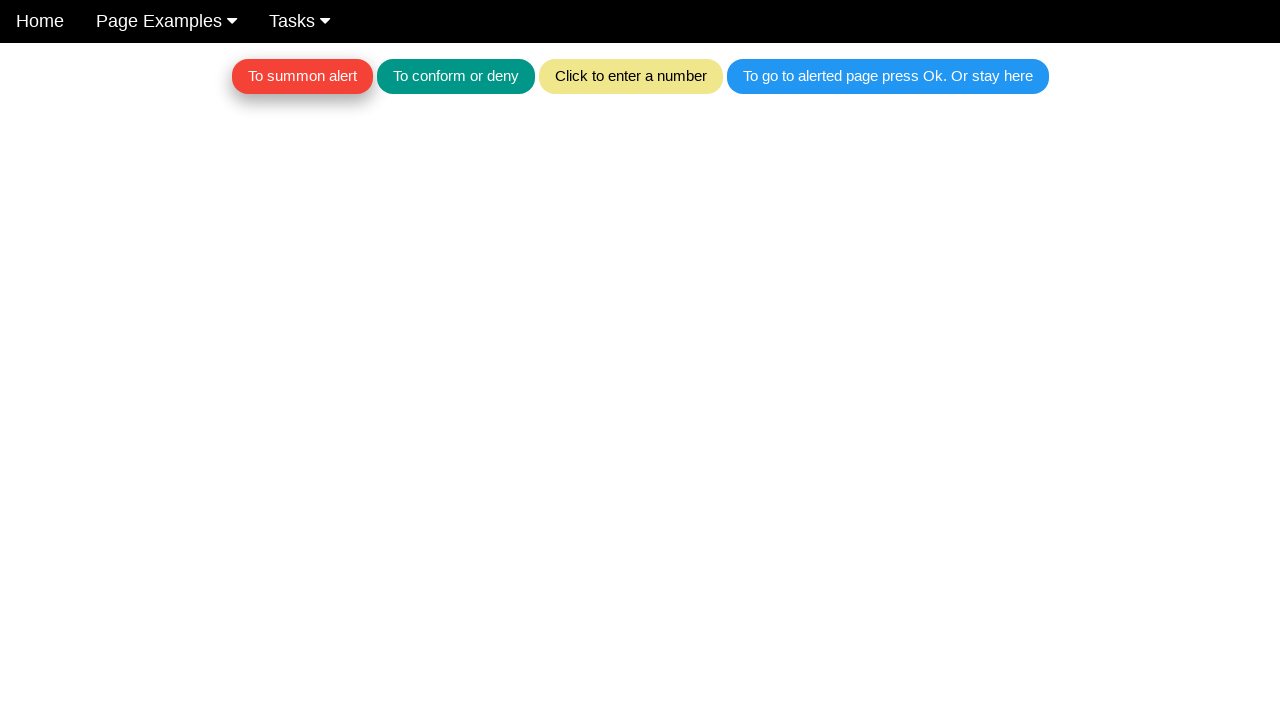